Tests that the toggle-all checkbox updates state when individual items are completed or cleared

Starting URL: https://demo.playwright.dev/todomvc

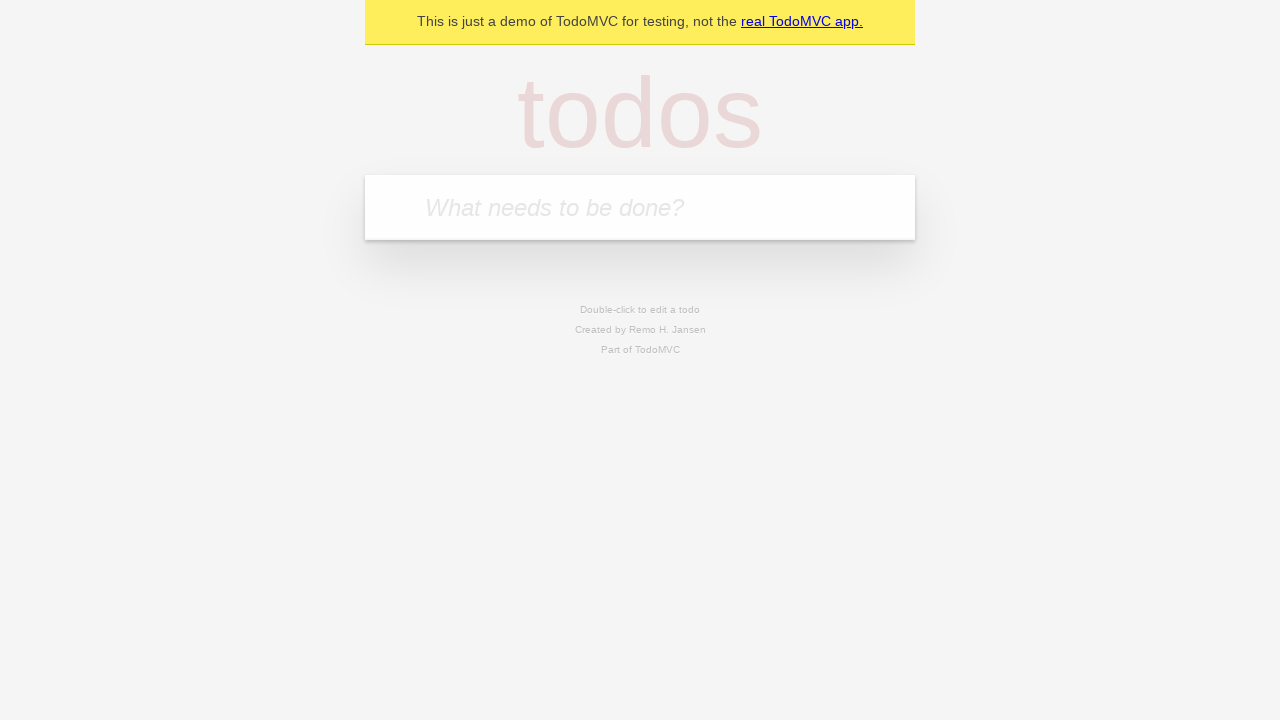

Filled new todo input with 'buy some cheese' on .new-todo
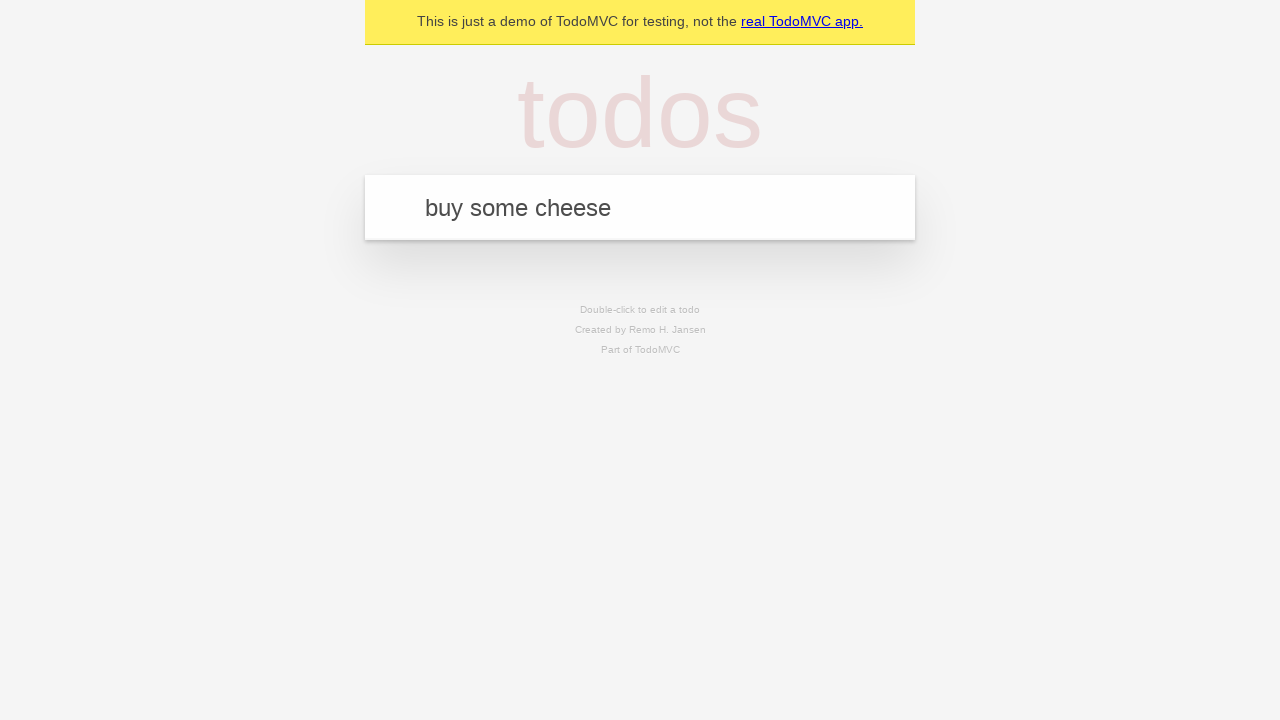

Pressed Enter to add first todo item on .new-todo
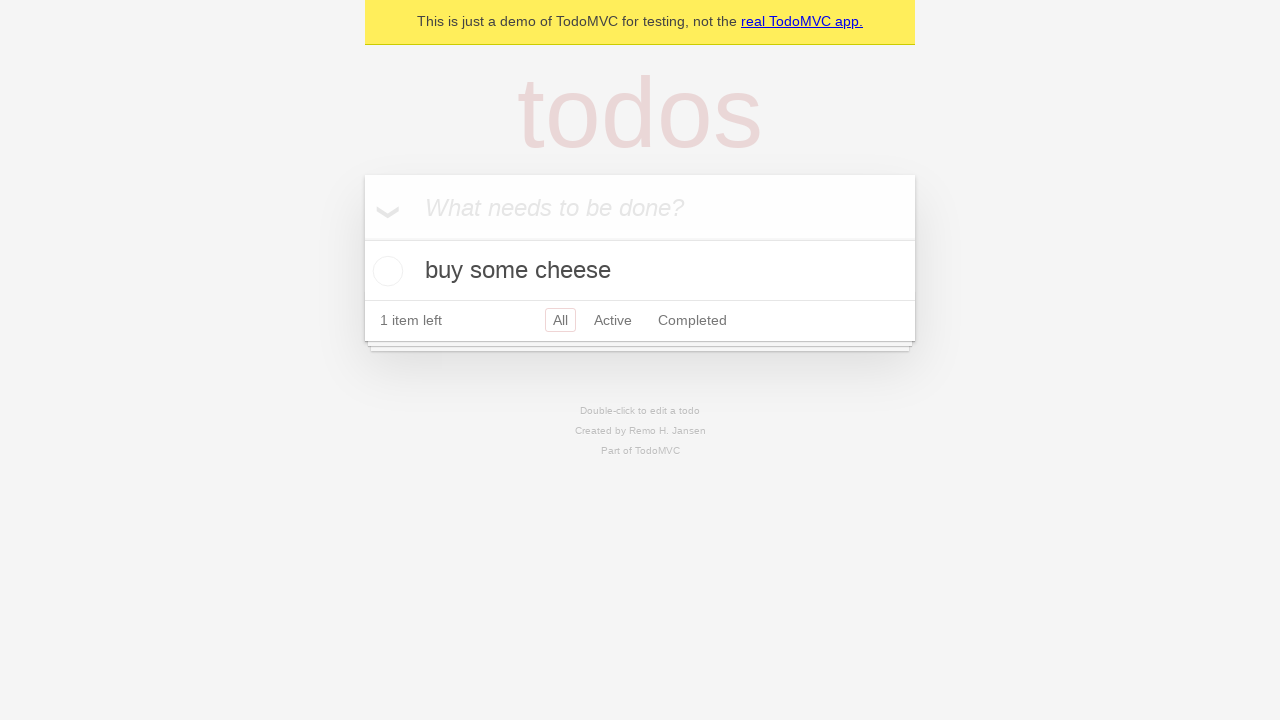

Filled new todo input with 'feed the cat' on .new-todo
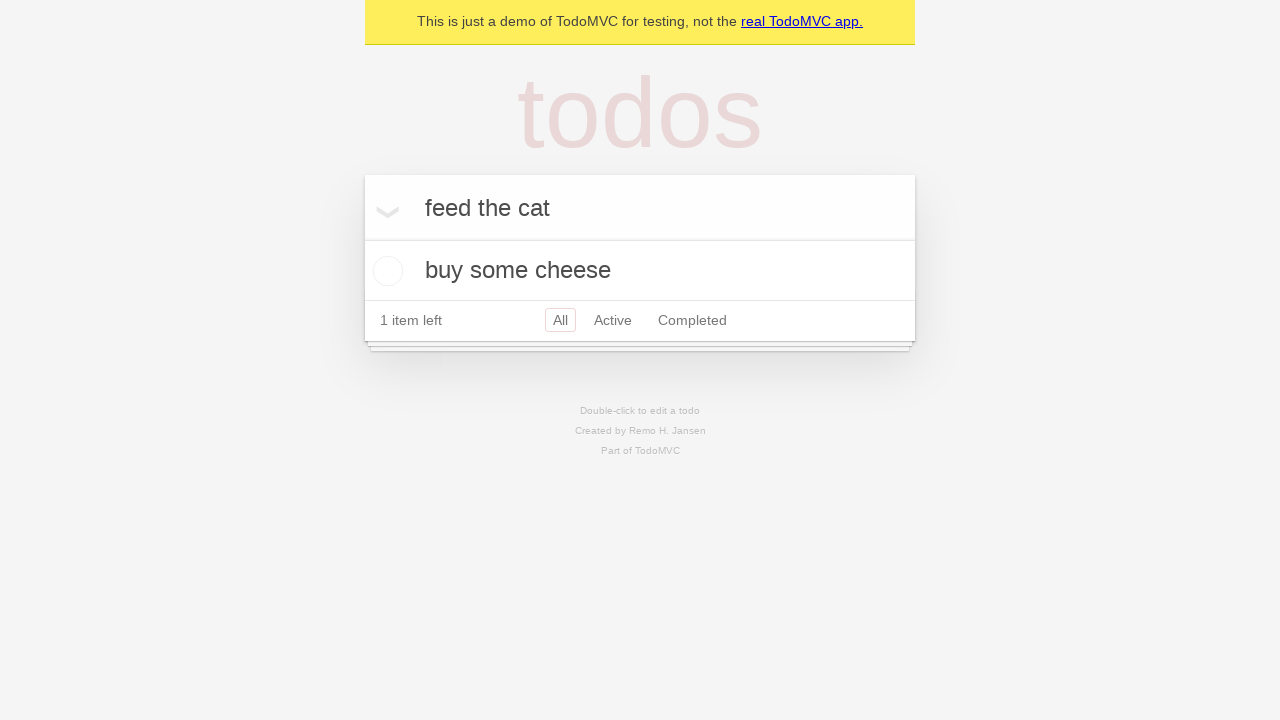

Pressed Enter to add second todo item on .new-todo
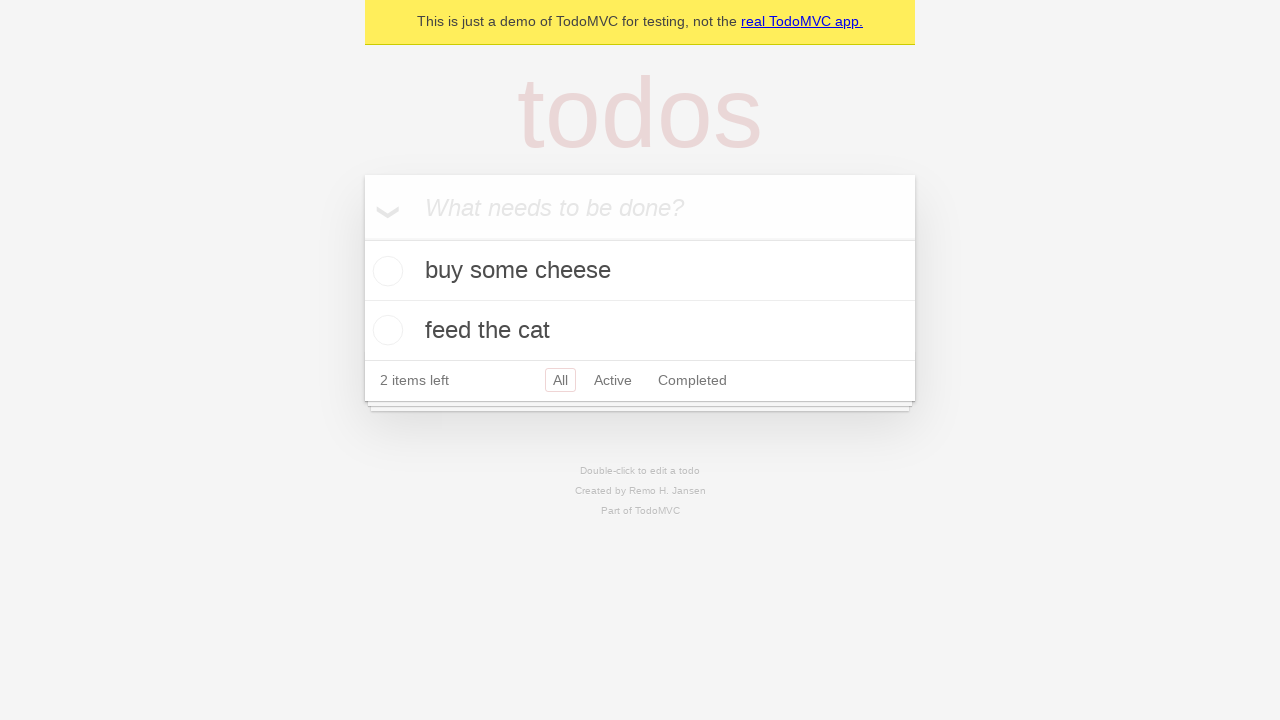

Filled new todo input with 'book a doctors appointment' on .new-todo
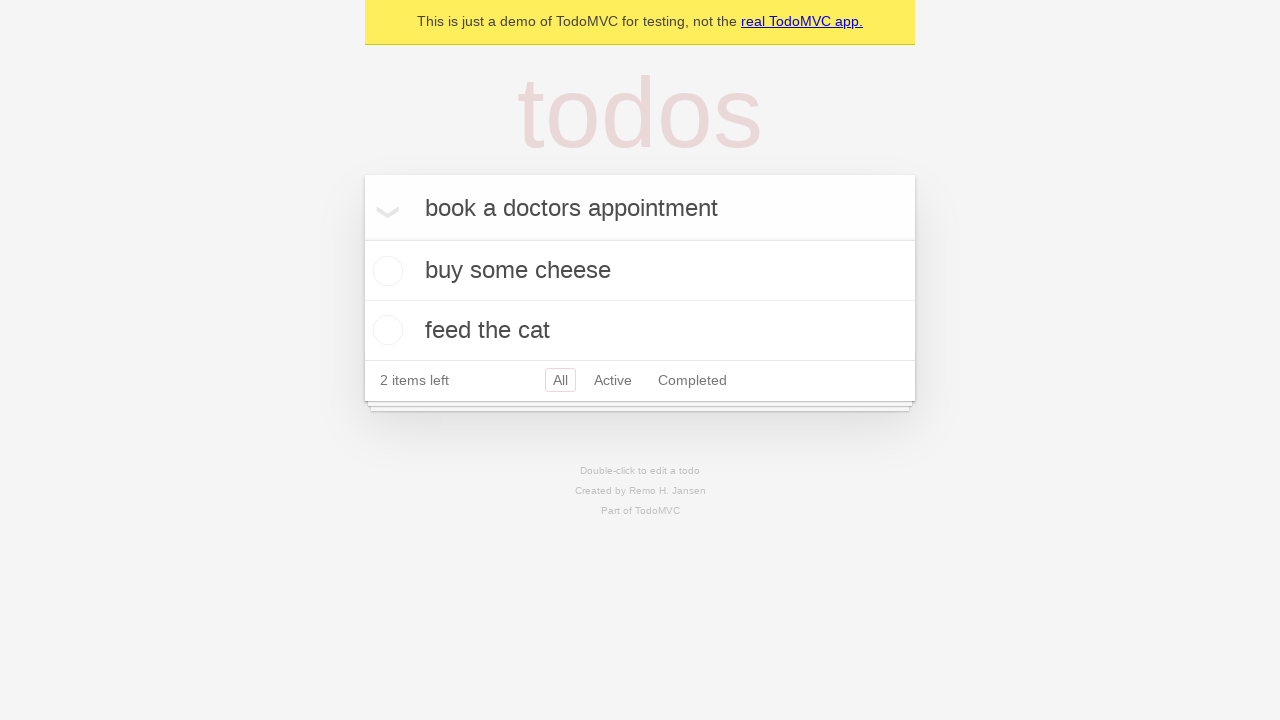

Pressed Enter to add third todo item on .new-todo
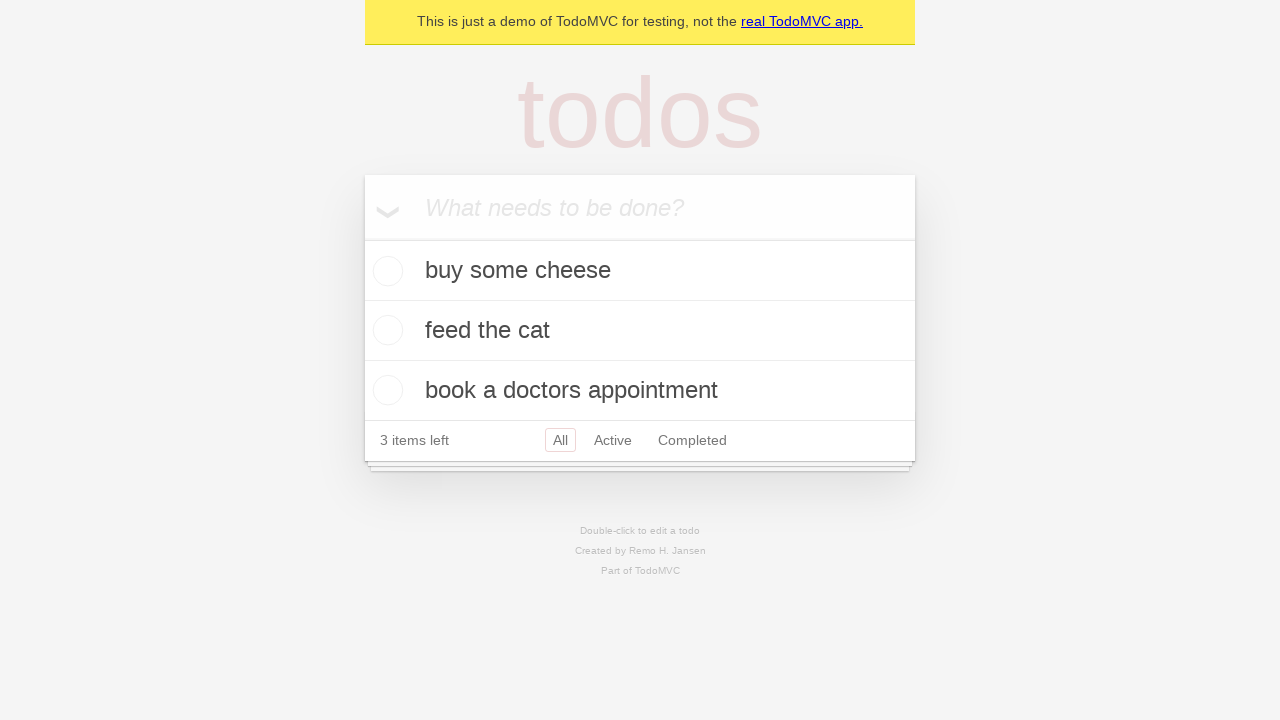

Waited for all three todo items to load in the list
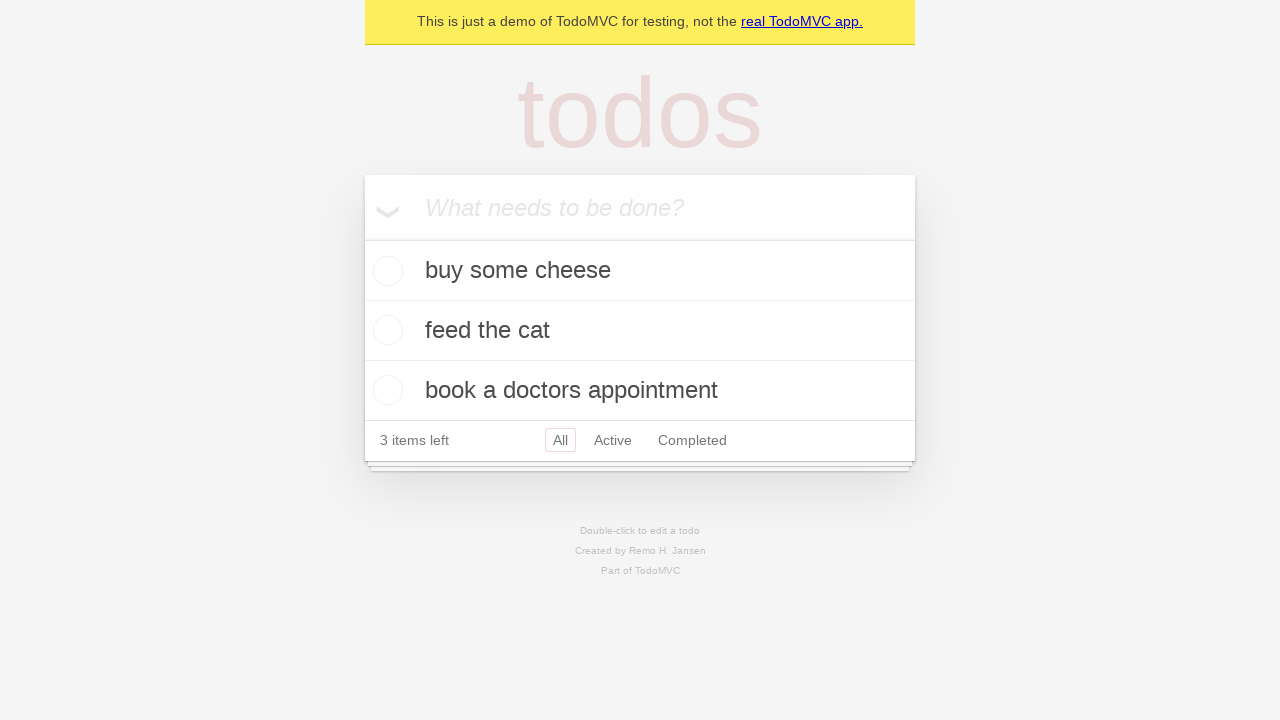

Clicked toggle-all checkbox to mark all todos as completed at (362, 238) on .toggle-all
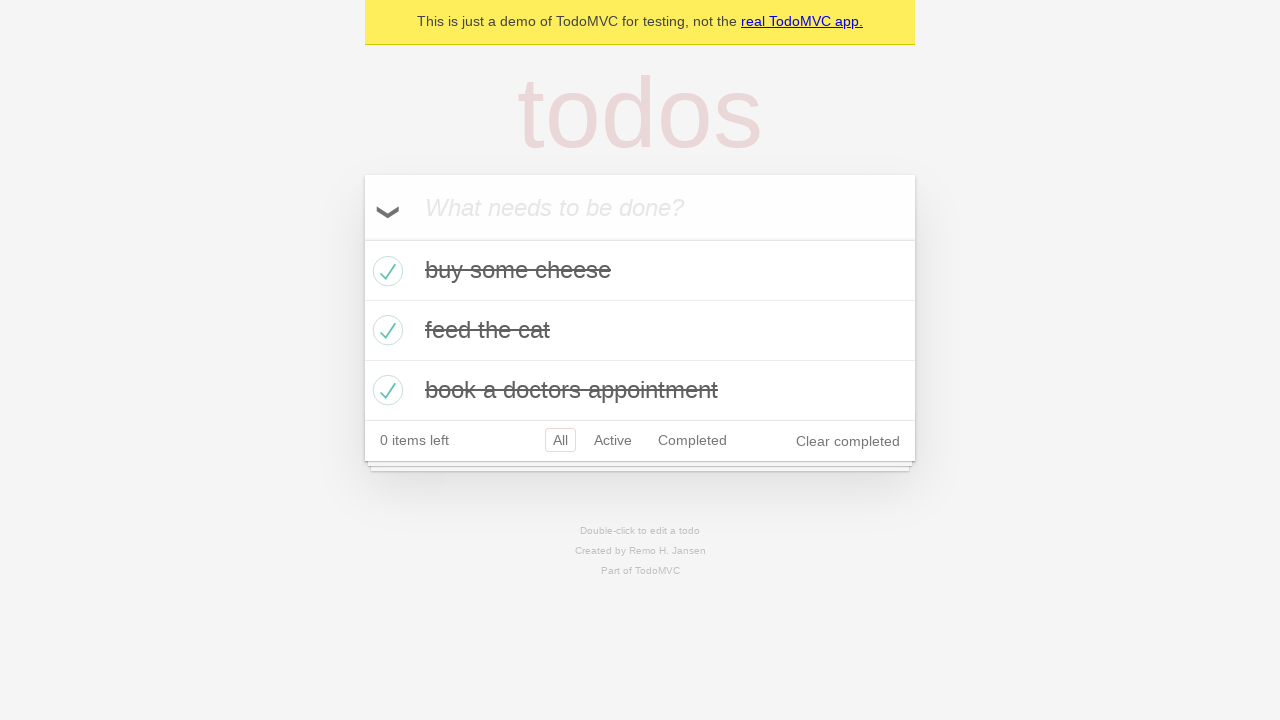

Unchecked the first todo item, toggle-all should update to reflect incomplete state at (385, 271) on .todo-list li >> nth=0 >> .toggle
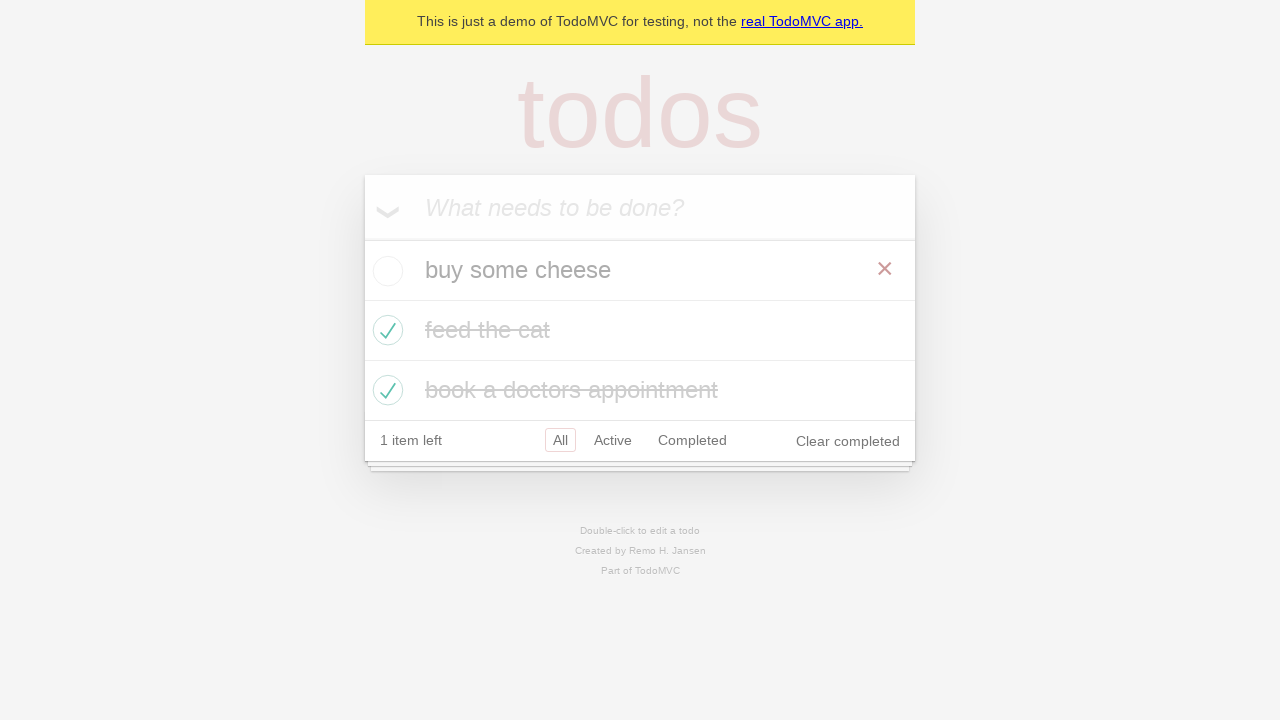

Checked the first todo item again, toggle-all should update to reflect all items completed at (385, 271) on .todo-list li >> nth=0 >> .toggle
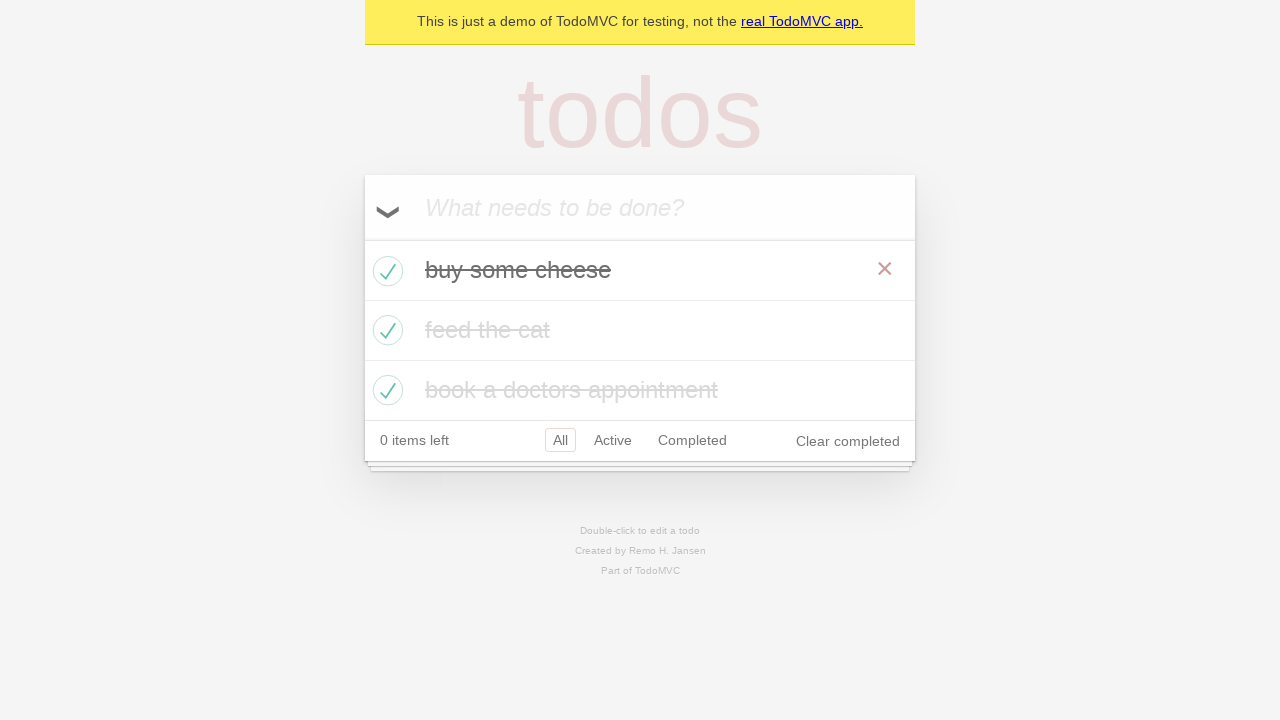

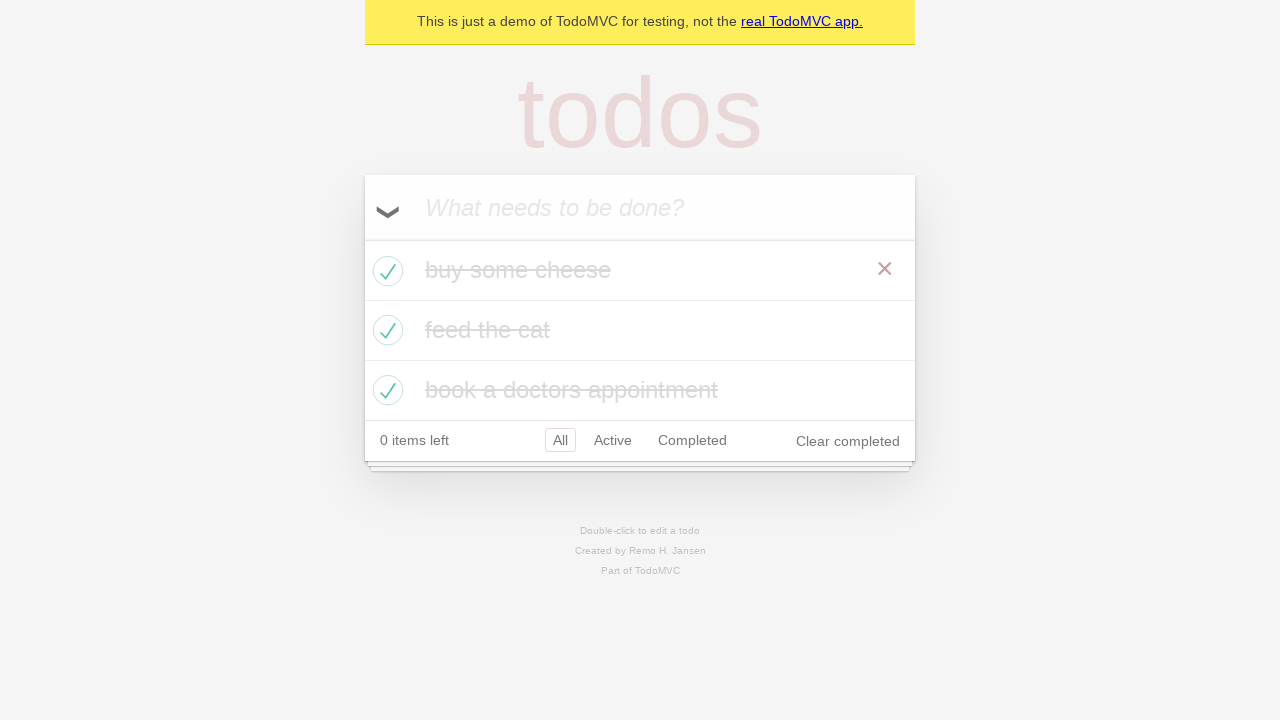